Tests form filling by entering location details in autocomplete, address, and street fields

Starting URL: https://formy-project.herokuapp.com/autocomplete

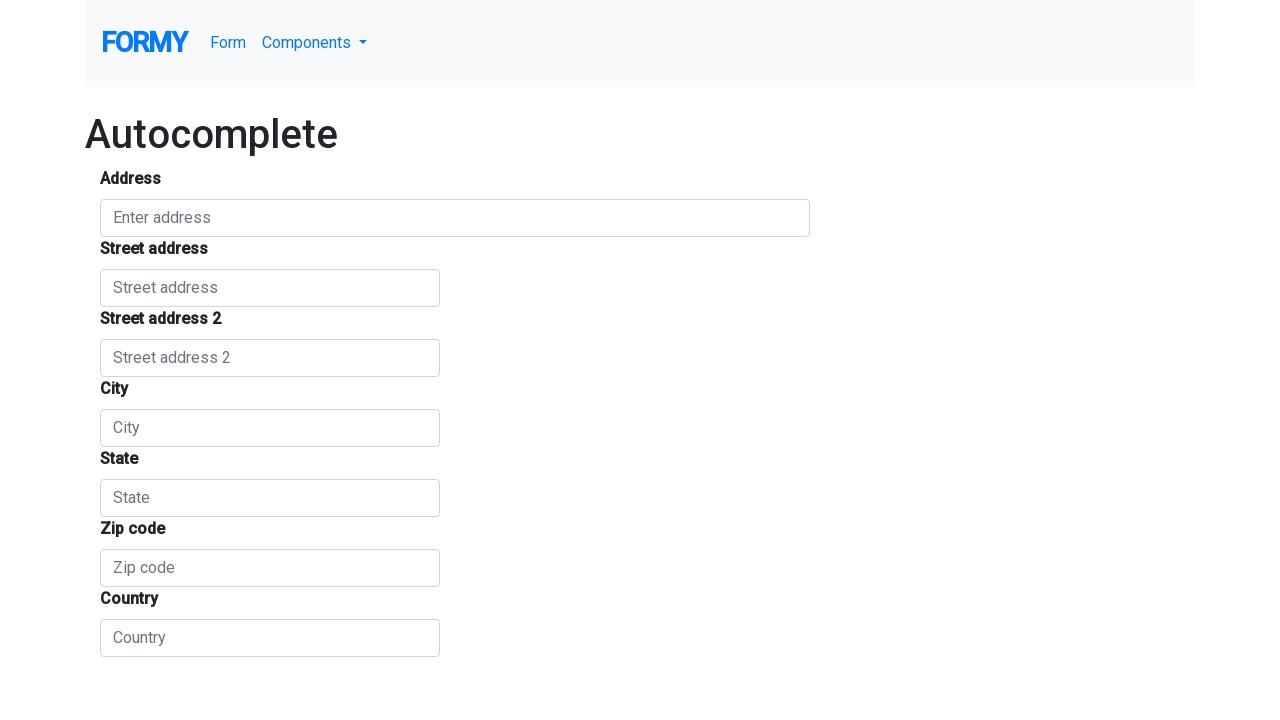

Filled autocomplete field with 'Bistrita-' on input#autocomplete
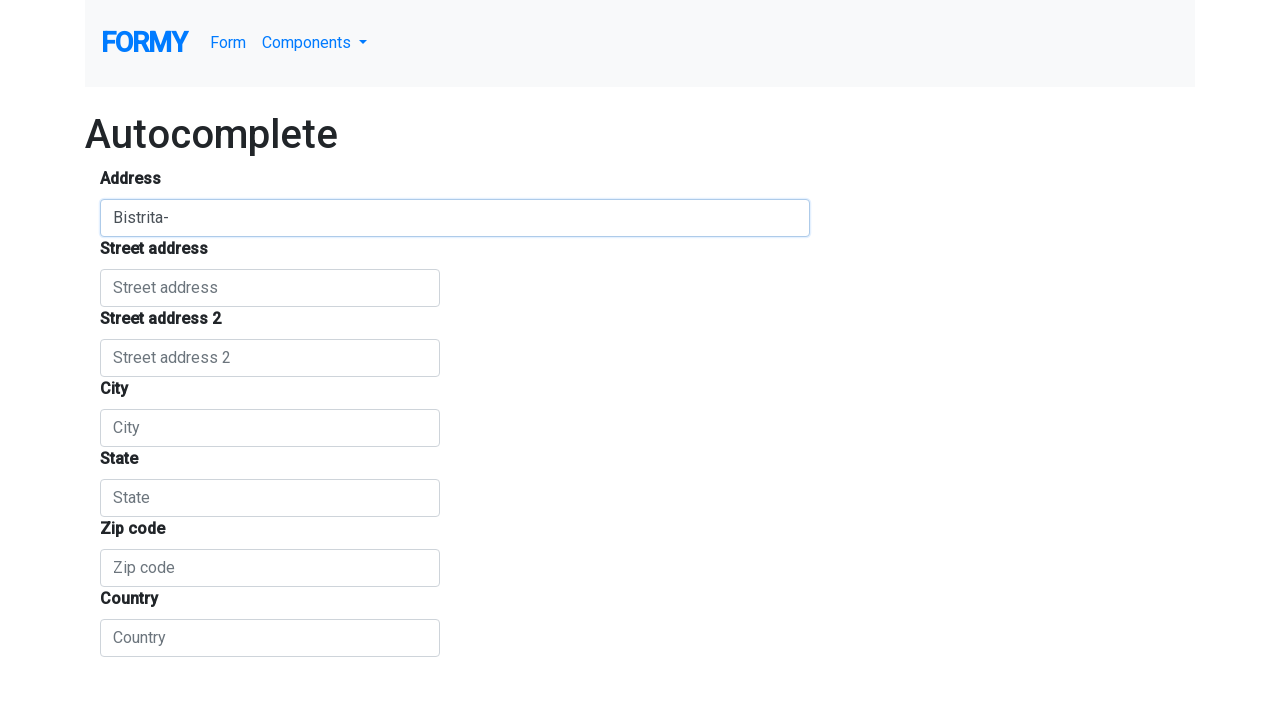

Filled form control field with 'Nasaud' on input.form-control
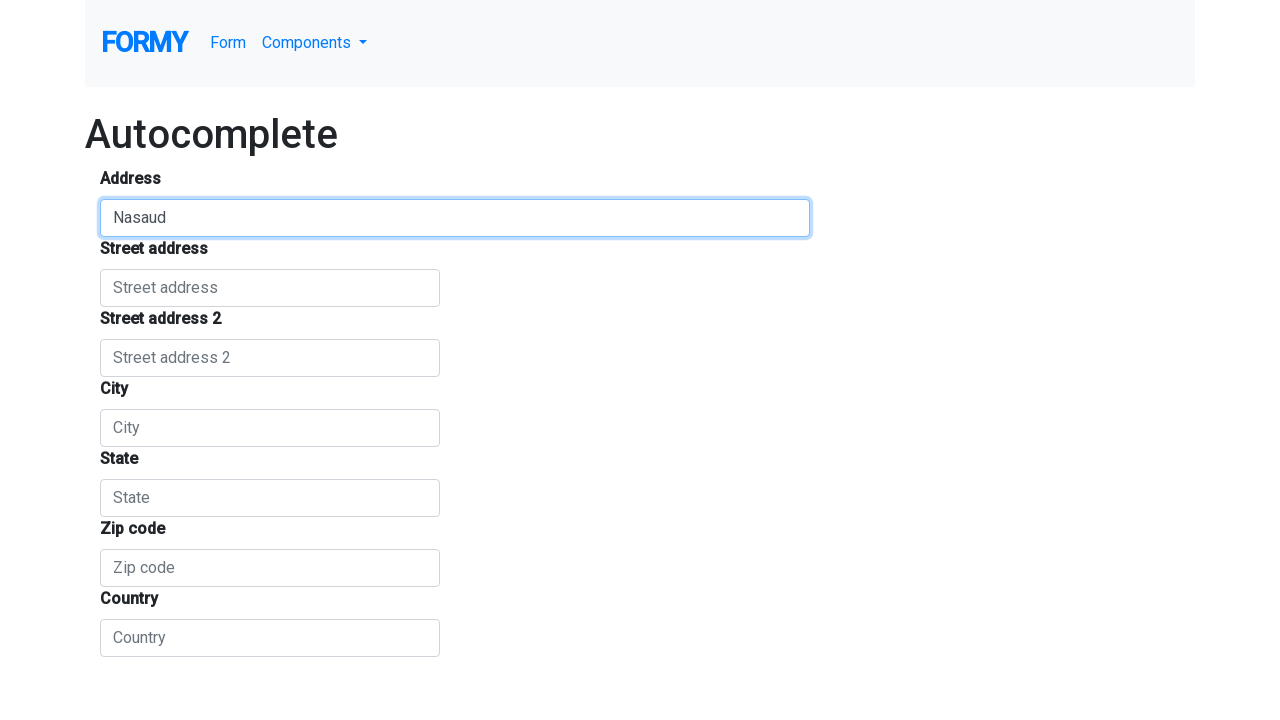

Filled street address field with 'Crinilor' on input[placeholder="Street address"]
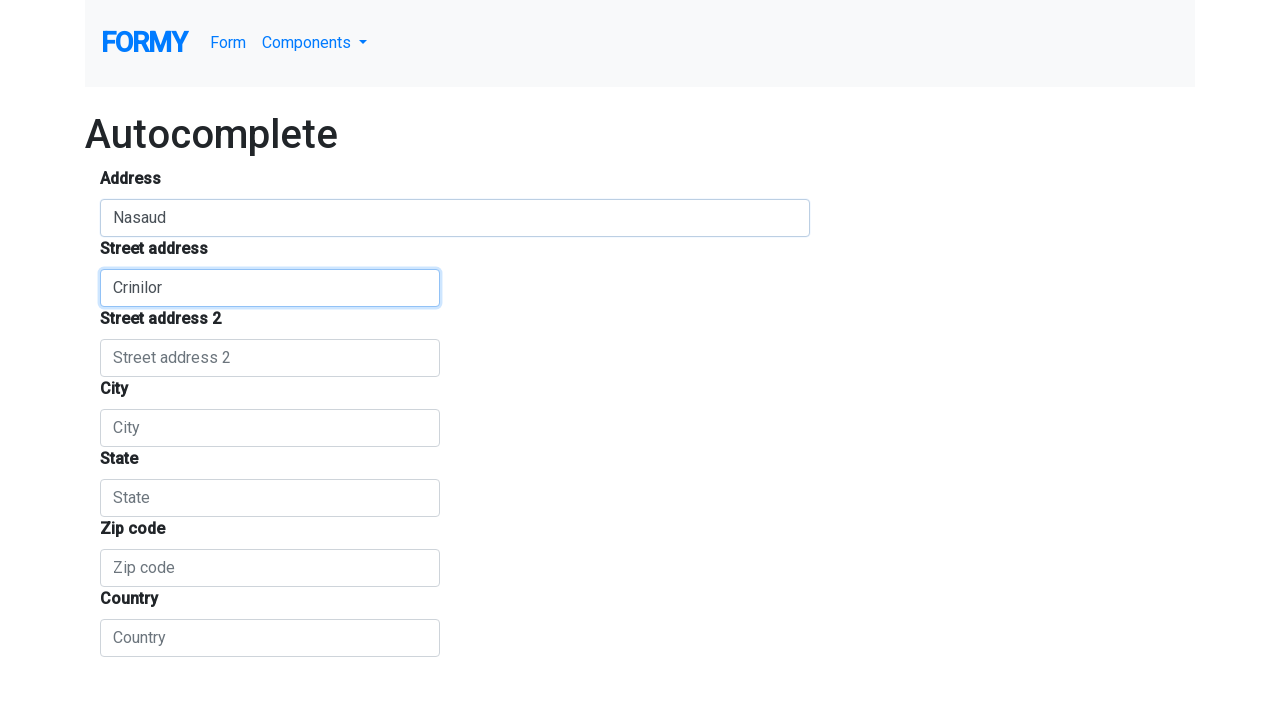

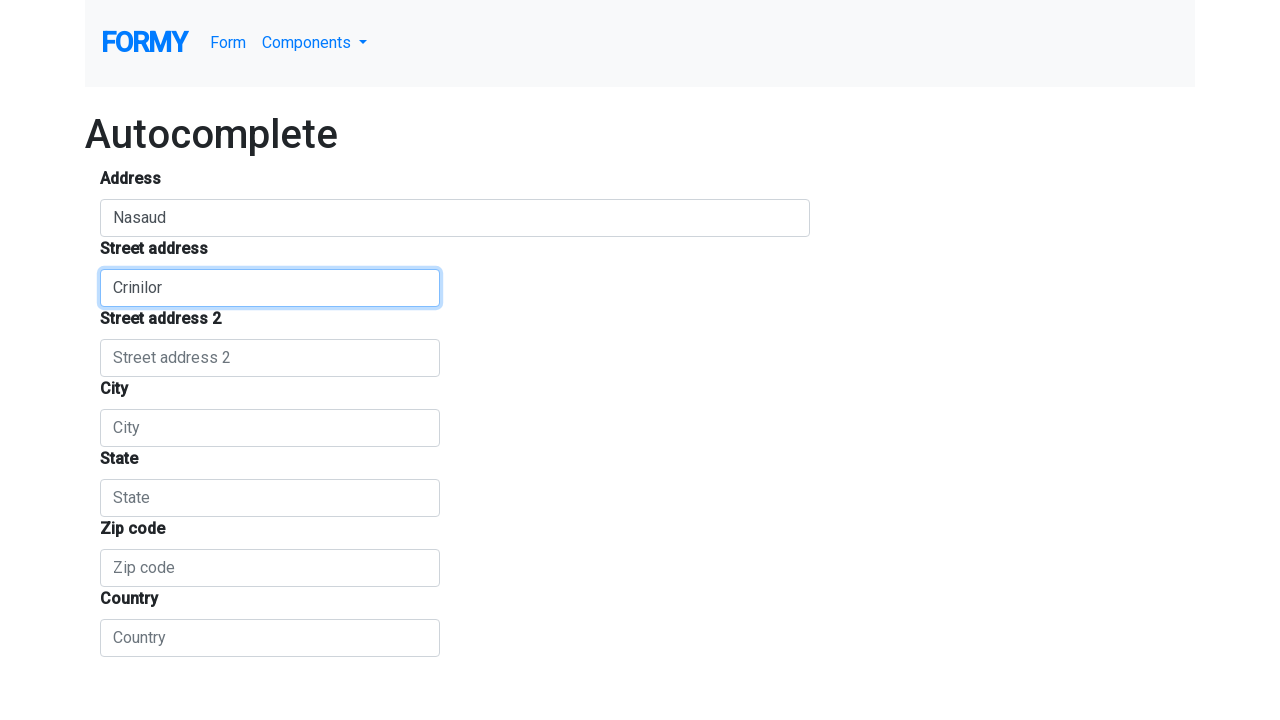